Tests jQuery UI datepicker by navigating to the demo page, switching to the iframe, and retrieving the date value after setting it programmatically.

Starting URL: http://jqueryui.com/datepicker/

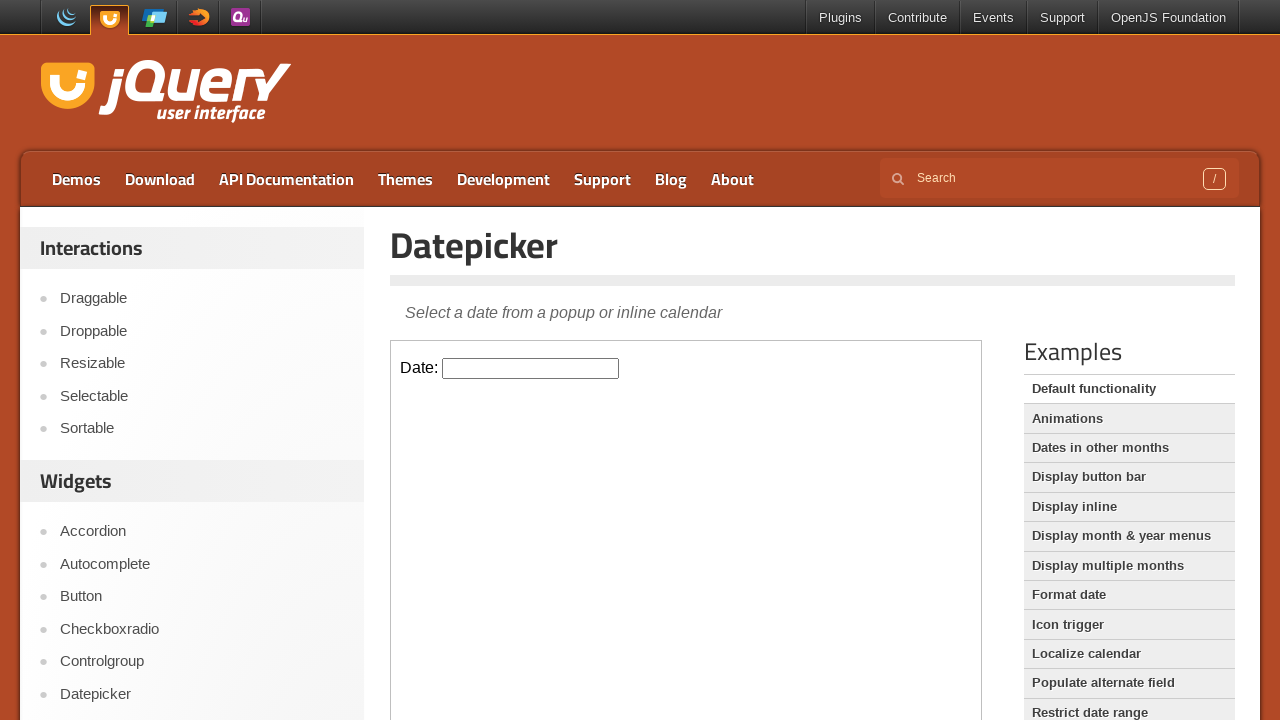

Located demo iframe
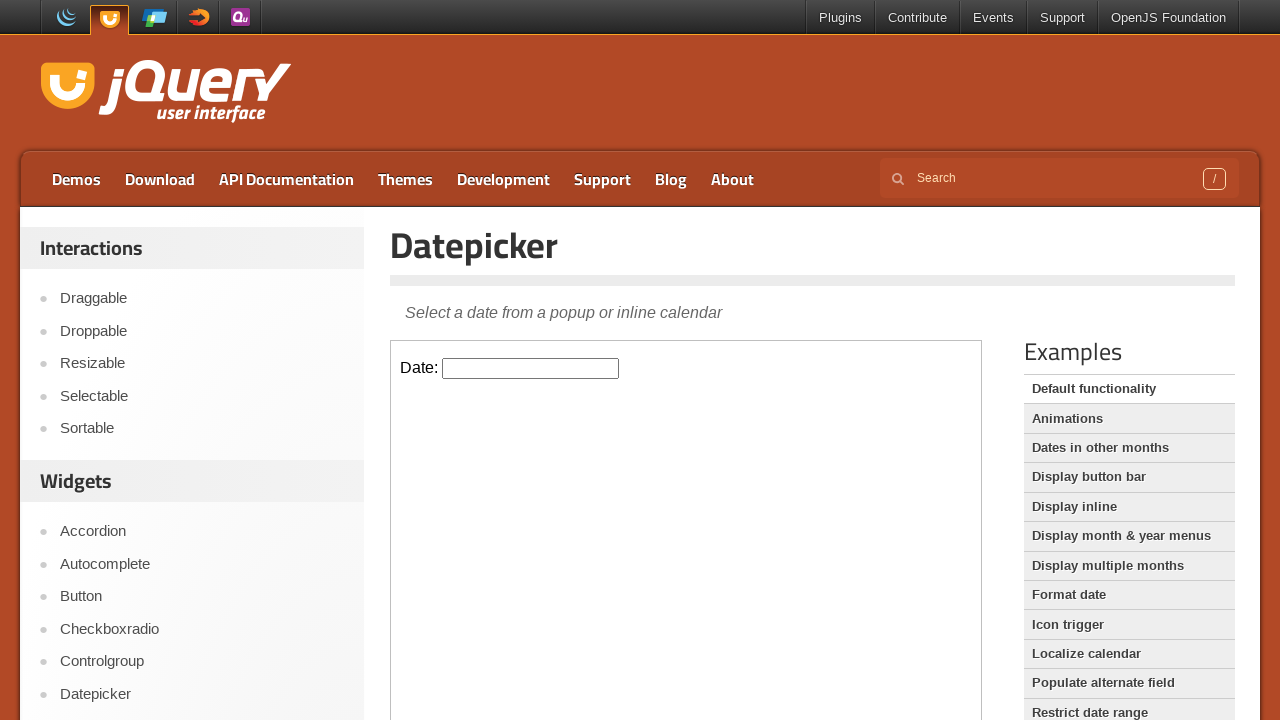

Located datepicker input element
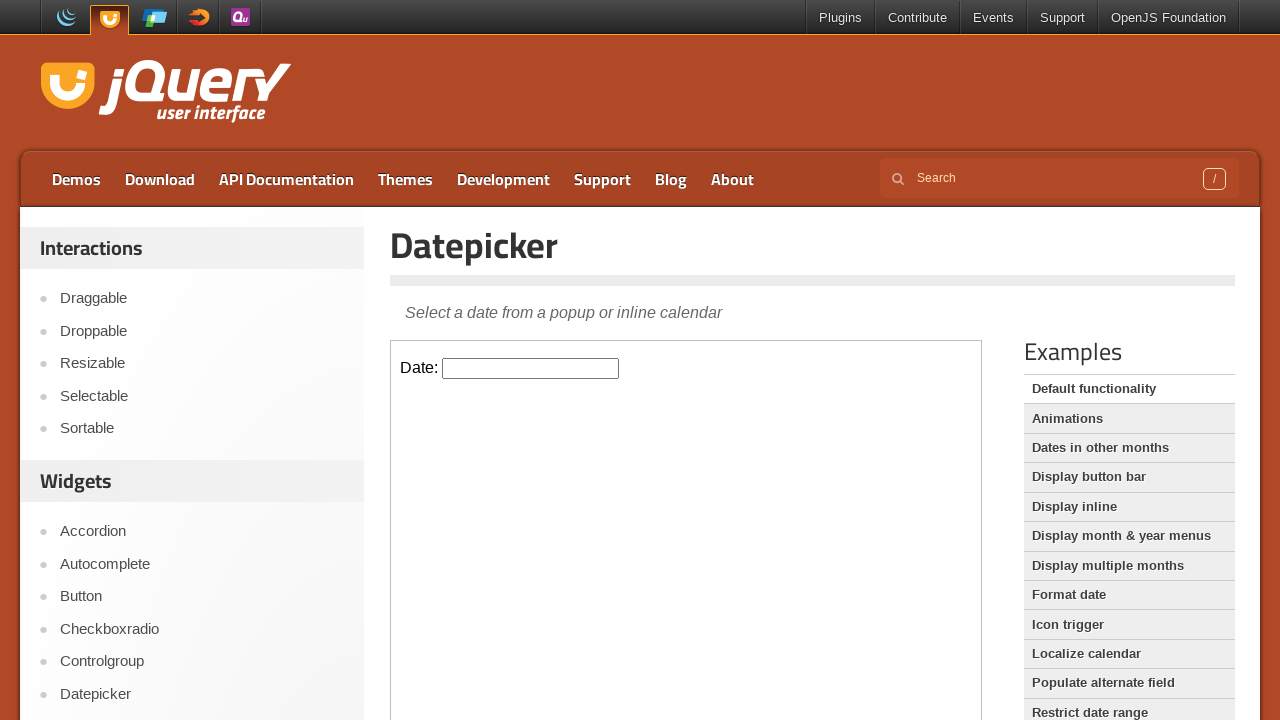

Clicked on datepicker input to activate it at (531, 368) on iframe.demo-frame >> internal:control=enter-frame >> #datepicker
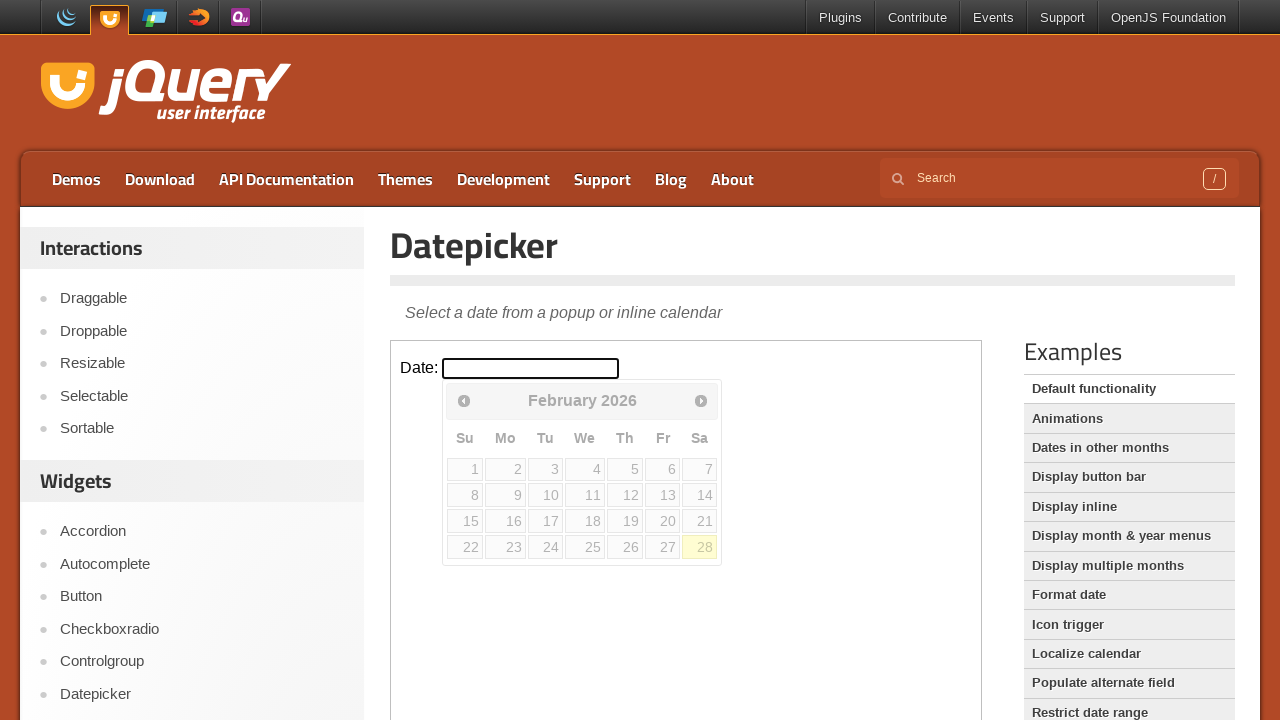

Set datepicker date to 03/15/2024 using JavaScript
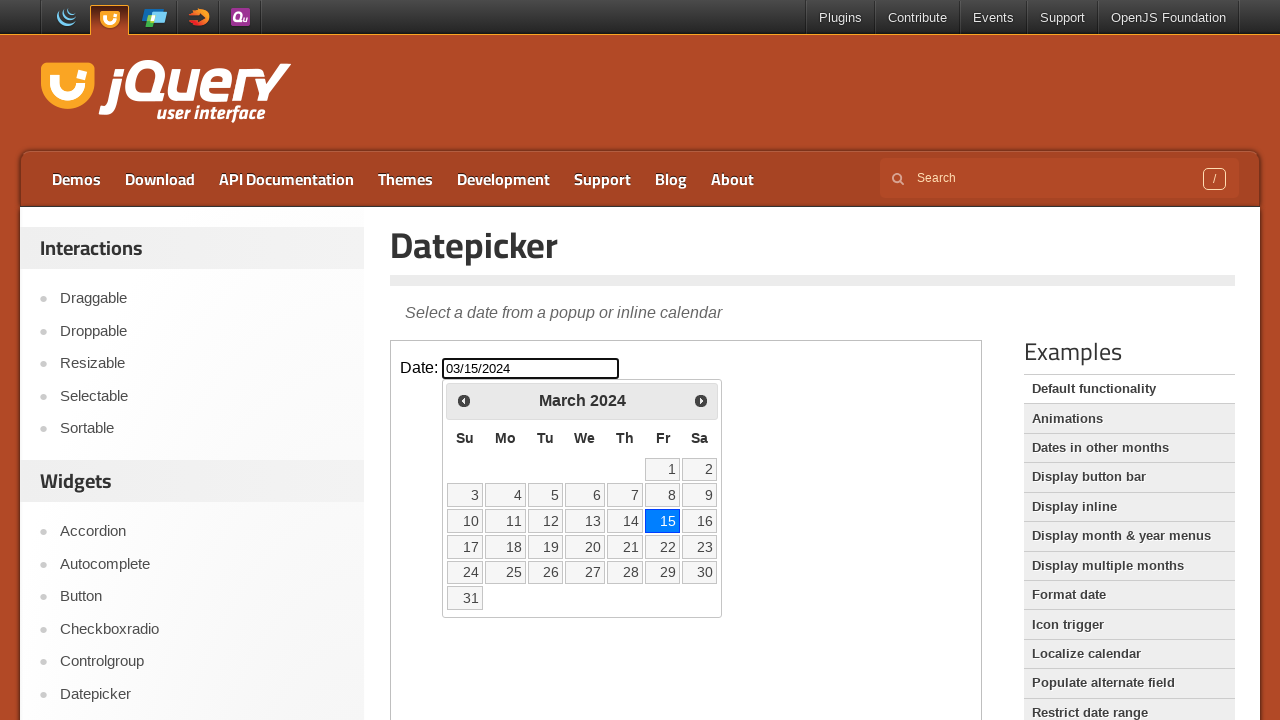

Verified datepicker input is visible
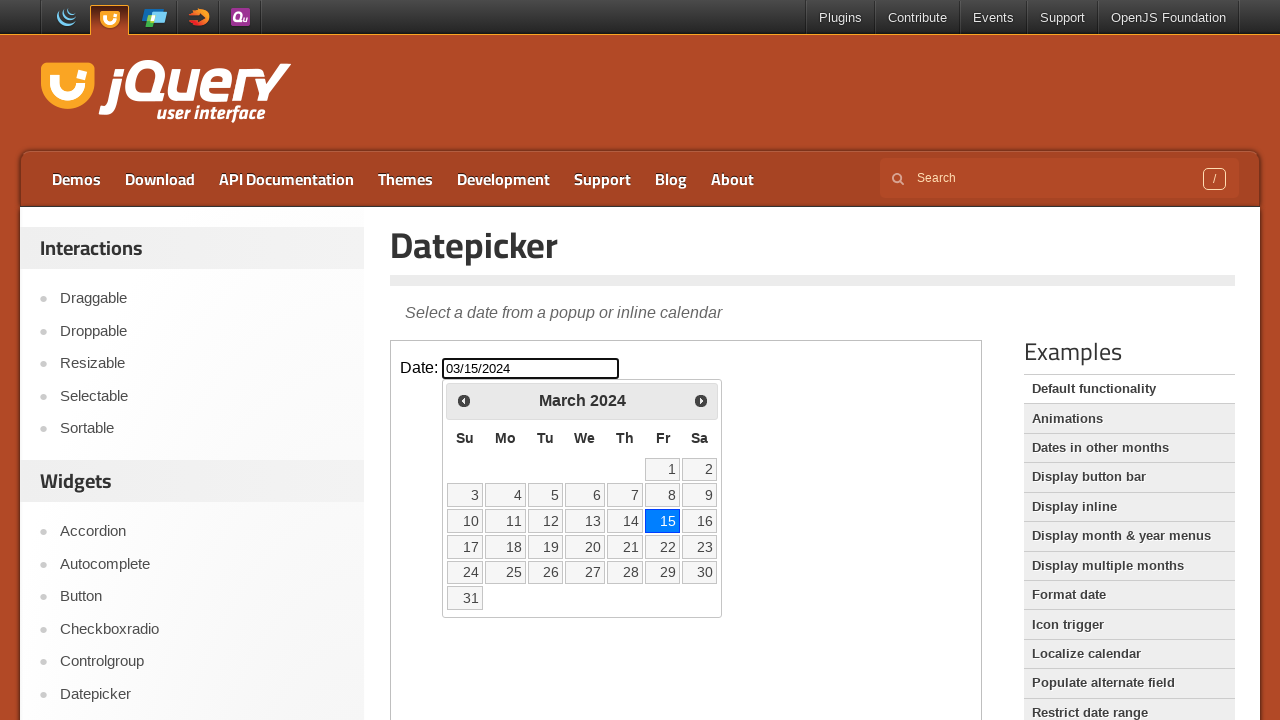

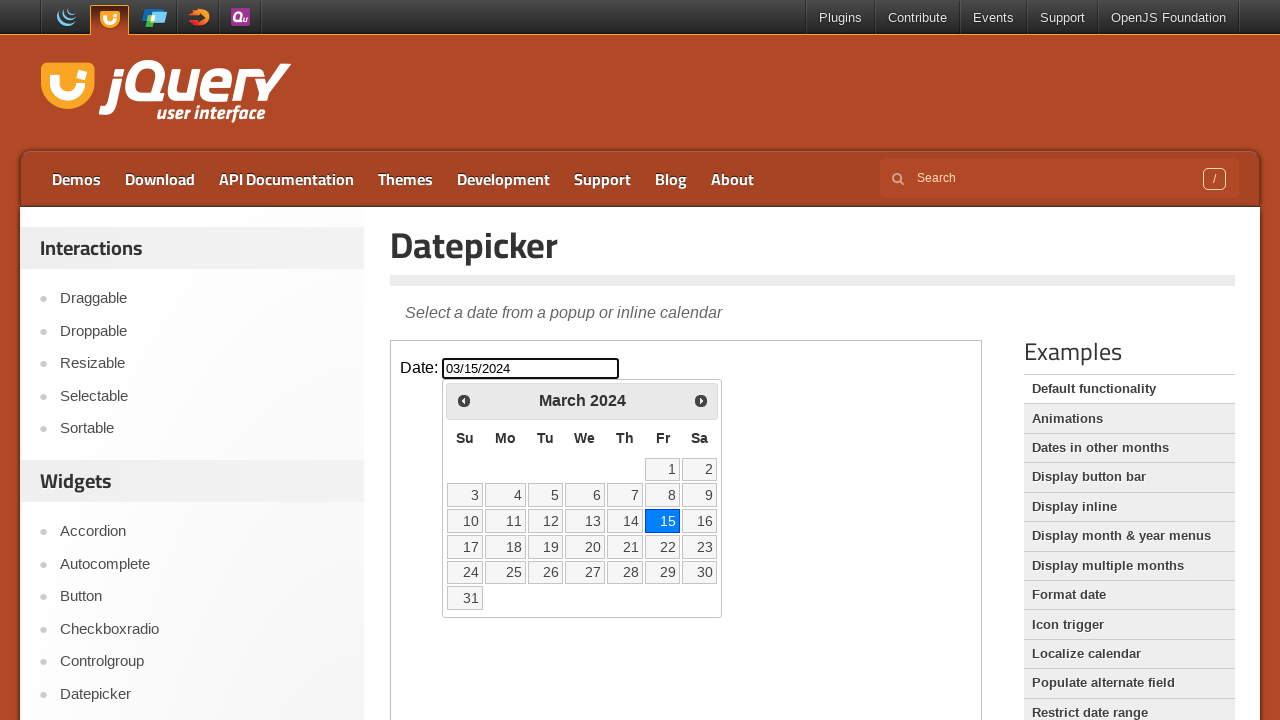